Navigates to the OrangeHRM login page and verifies the page loads by checking the URL and title are accessible.

Starting URL: https://opensource-demo.orangehrmlive.com/web/index.php/auth/login

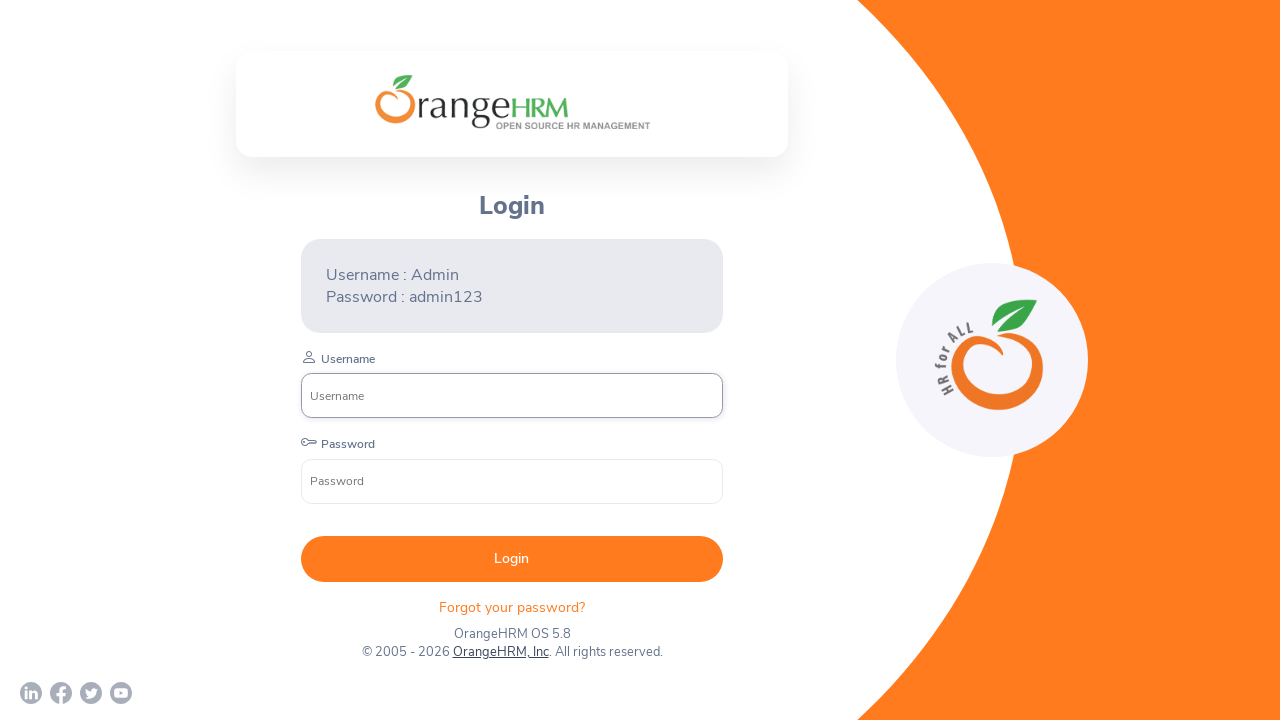

Waited for page to reach domcontentloaded state
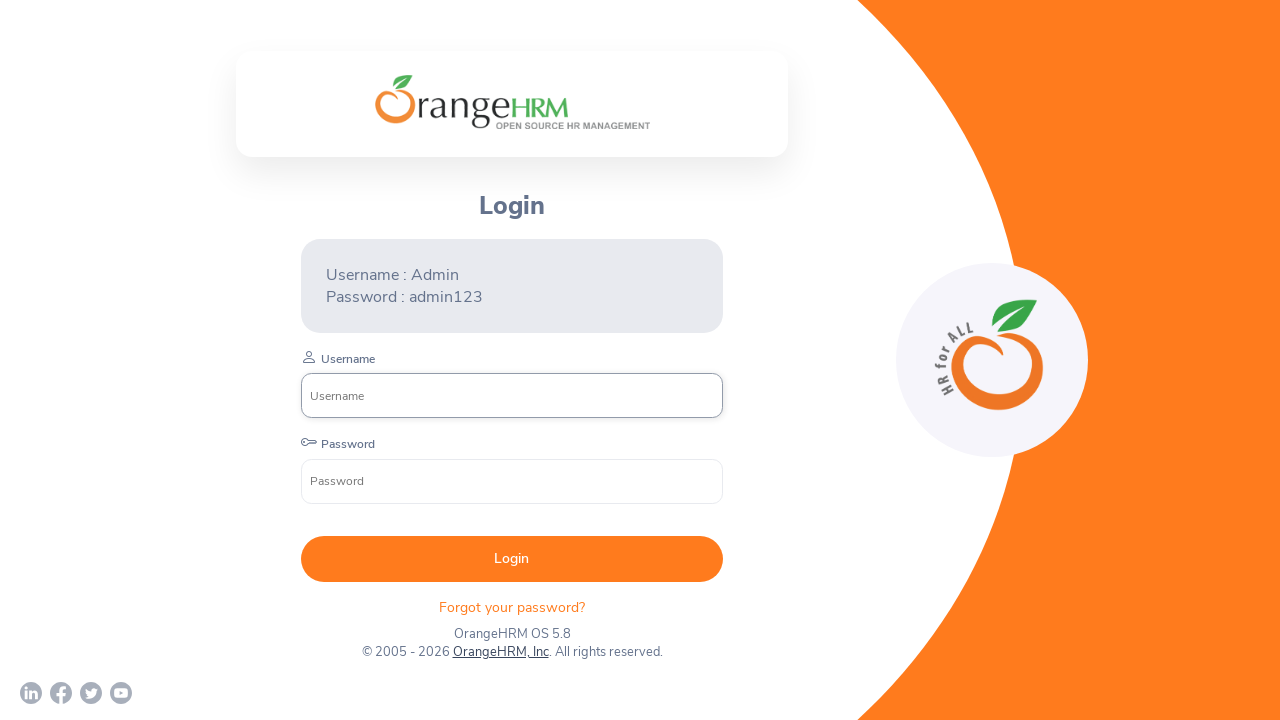

Retrieved current page URL
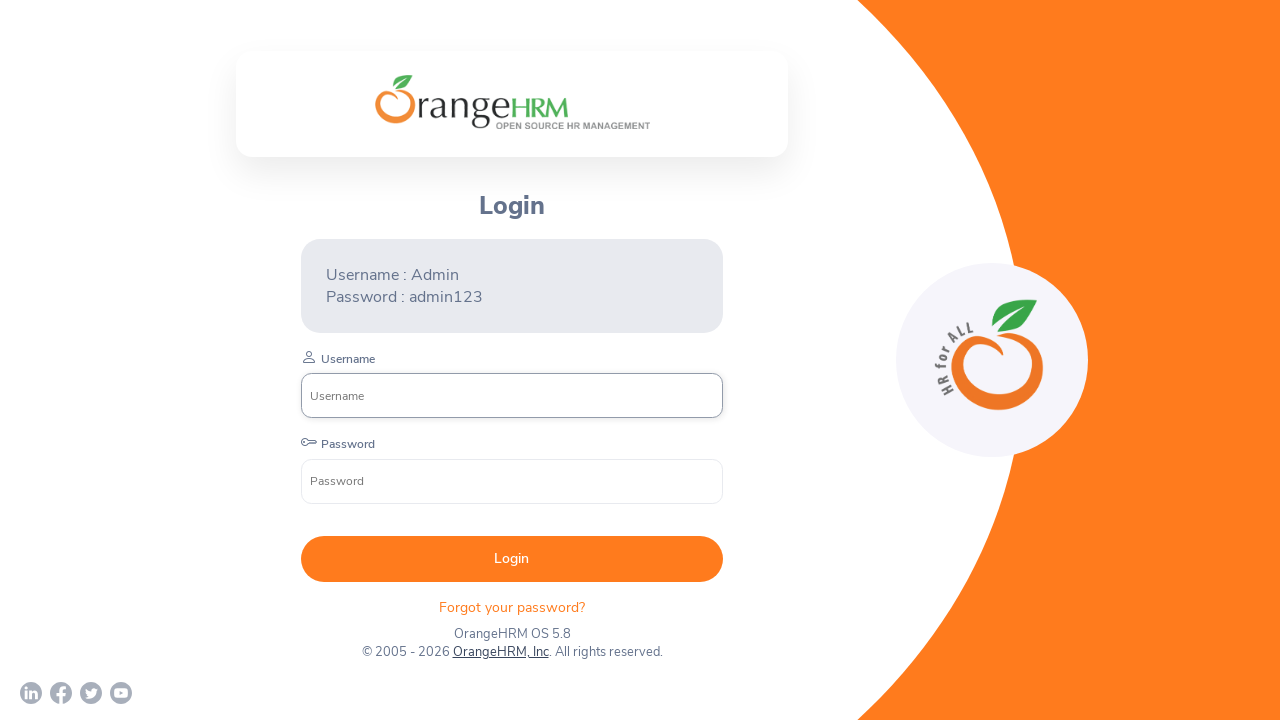

Retrieved page title
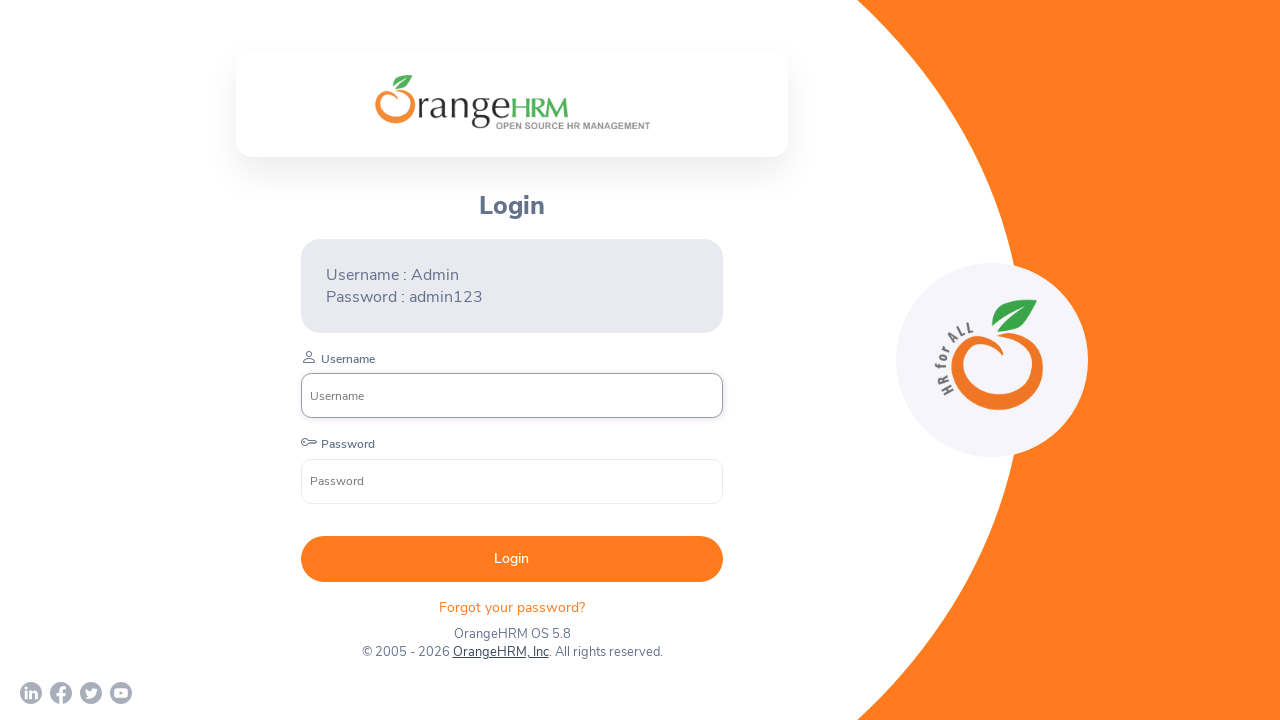

Verified 'login' is present in current URL
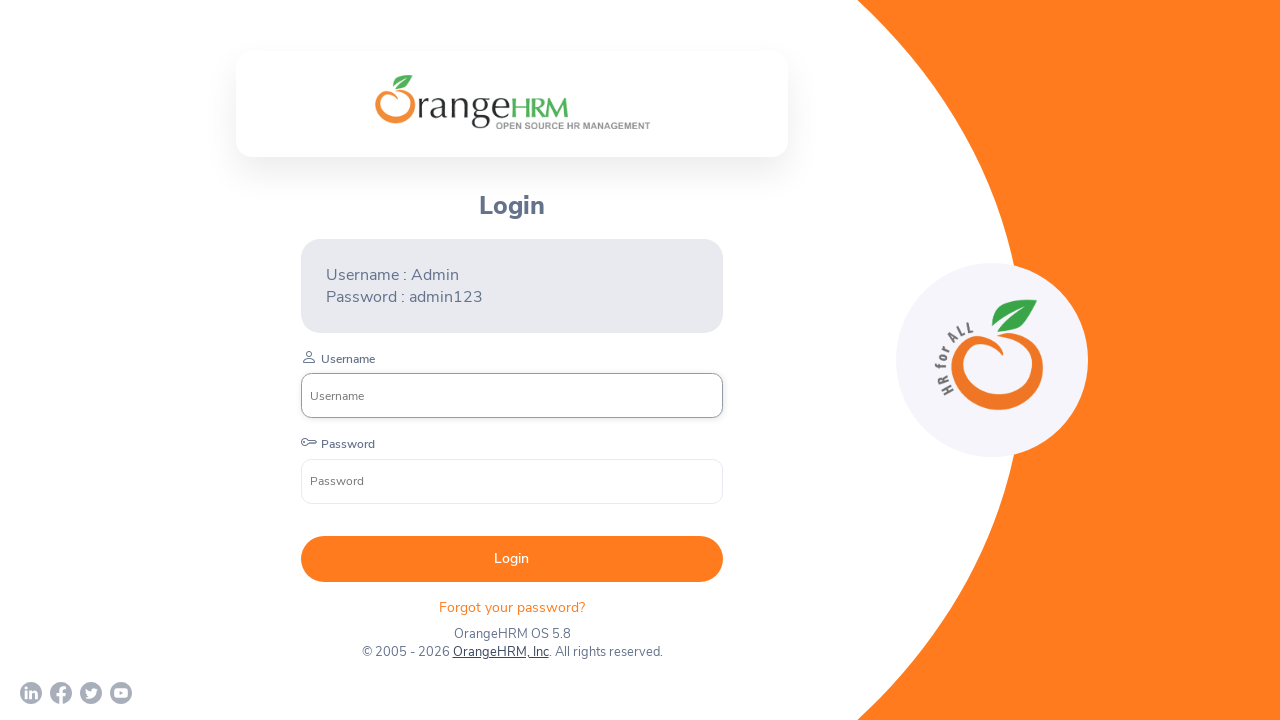

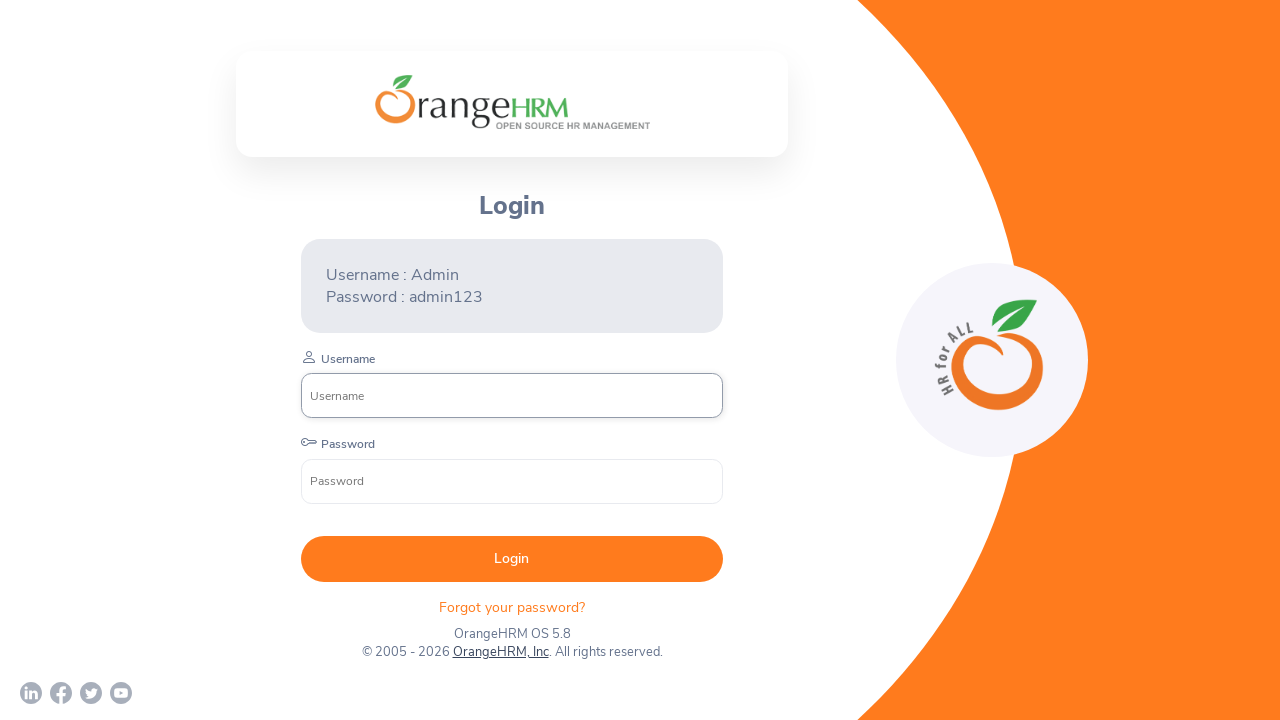